Tests displaying jQuery Growl notification messages on a page by injecting jQuery, jQuery Growl library, and its styles, then triggering notification messages.

Starting URL: http://the-internet.herokuapp.com

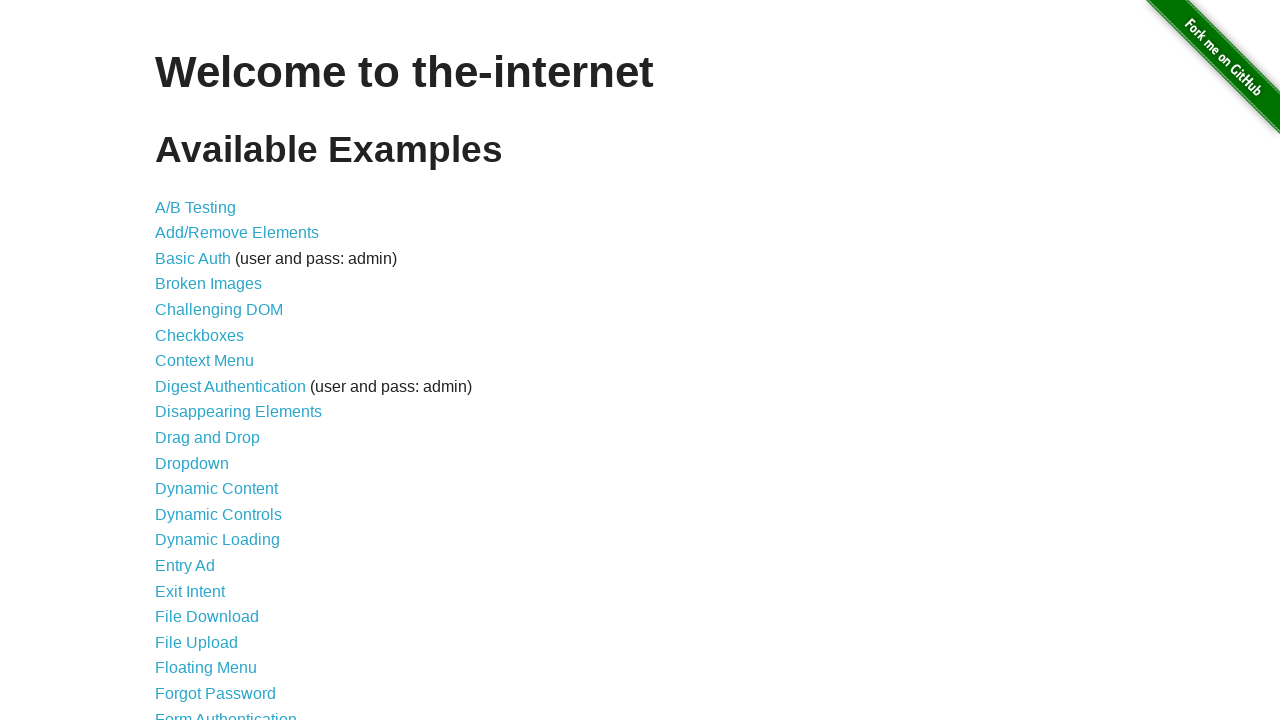

Injected jQuery library into page
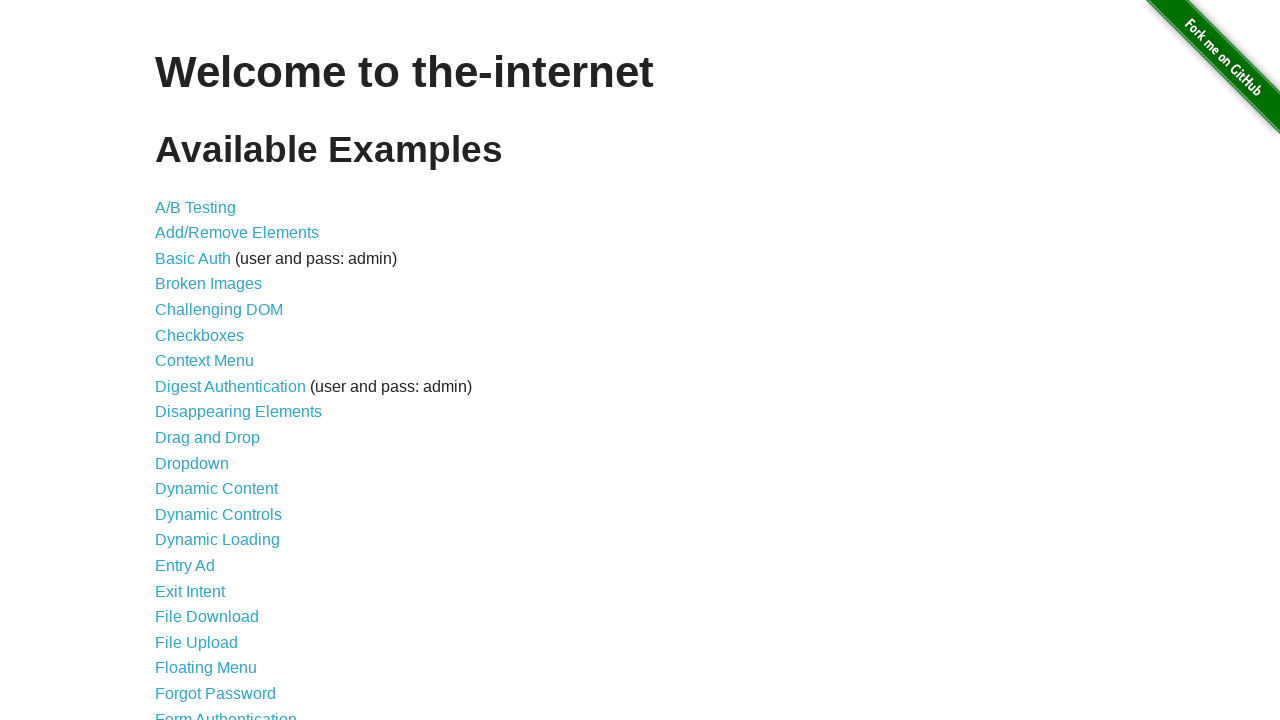

jQuery library loaded successfully
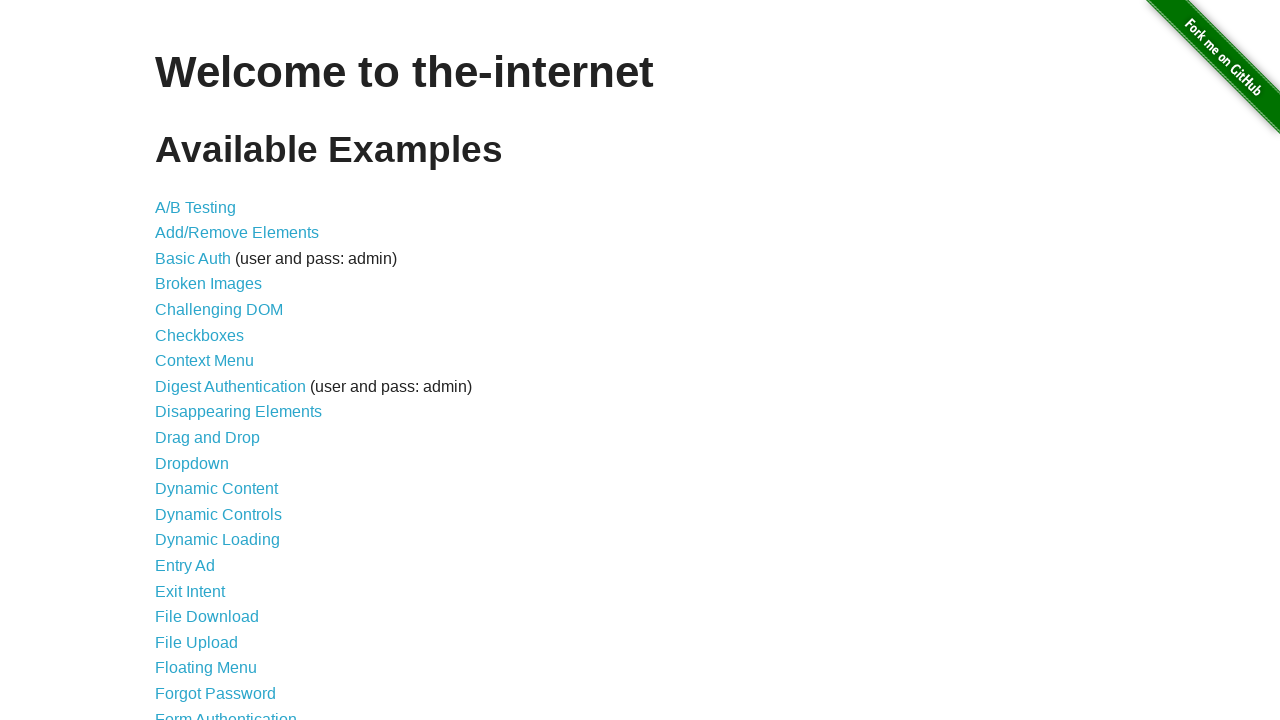

Injected jQuery Growl library into page
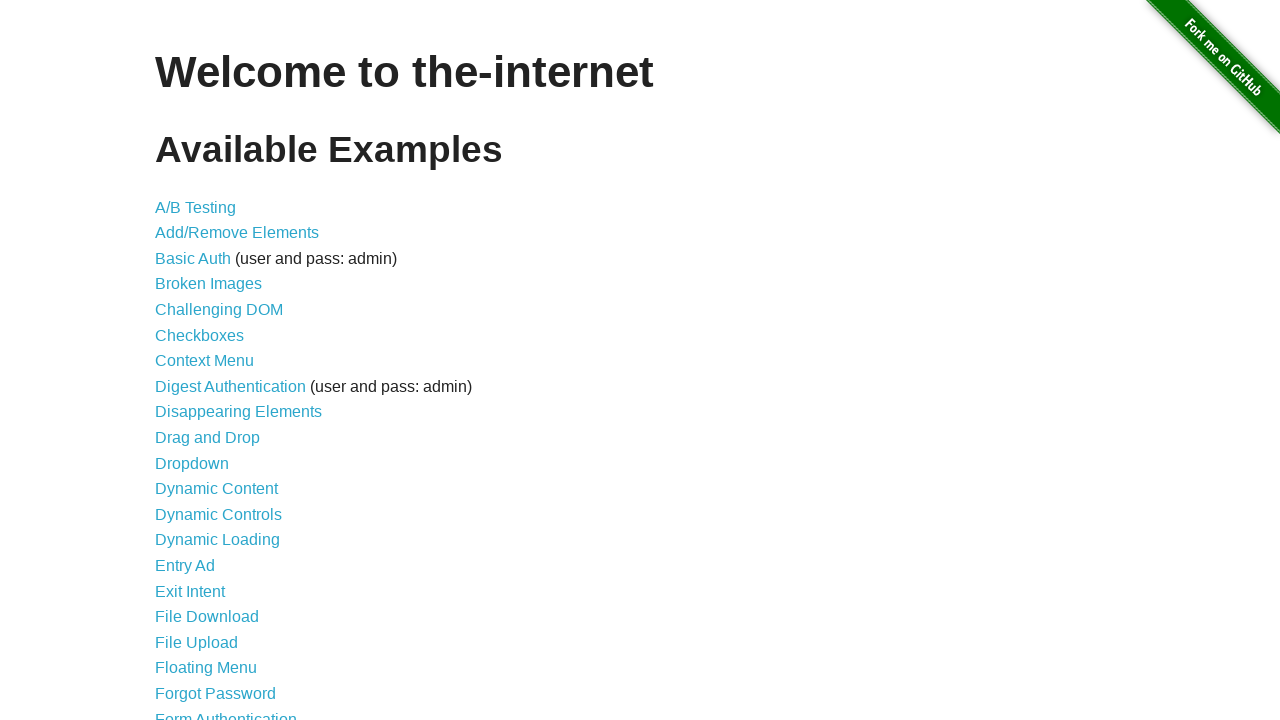

jQuery Growl library loaded successfully
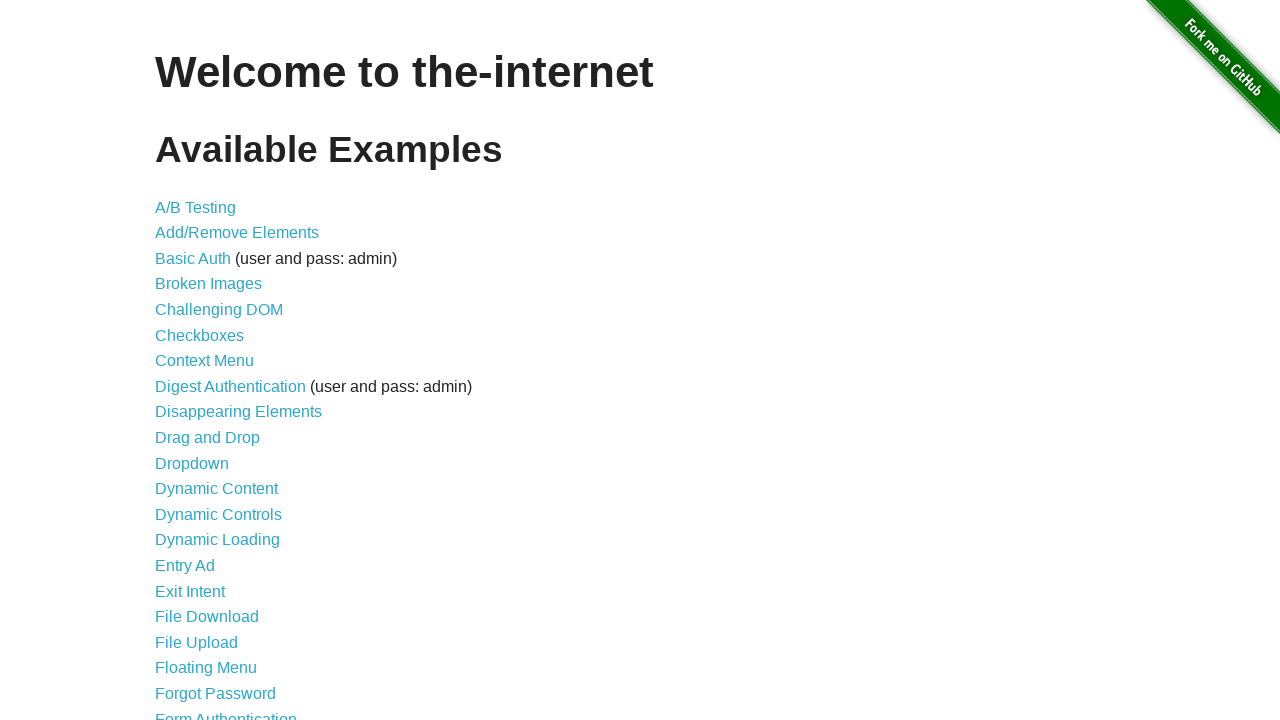

Injected jQuery Growl CSS styles into page
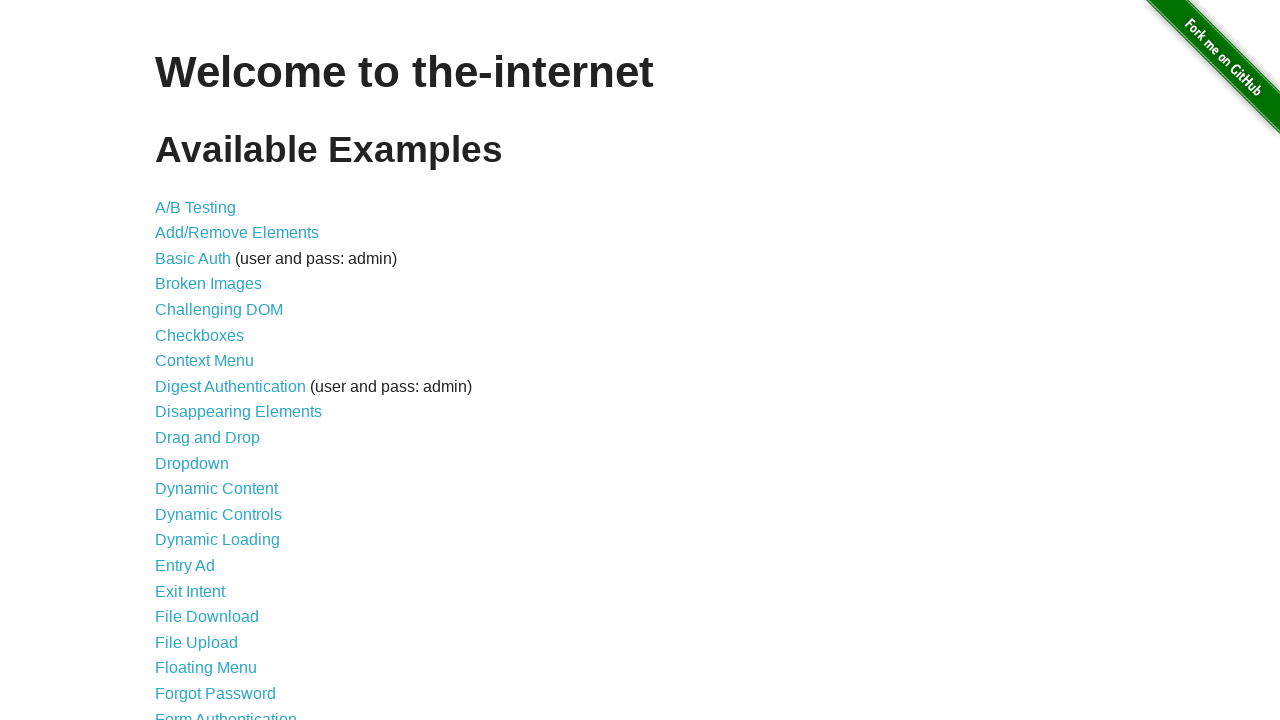

Triggered jQuery Growl notification message with title 'GET' and message '/'
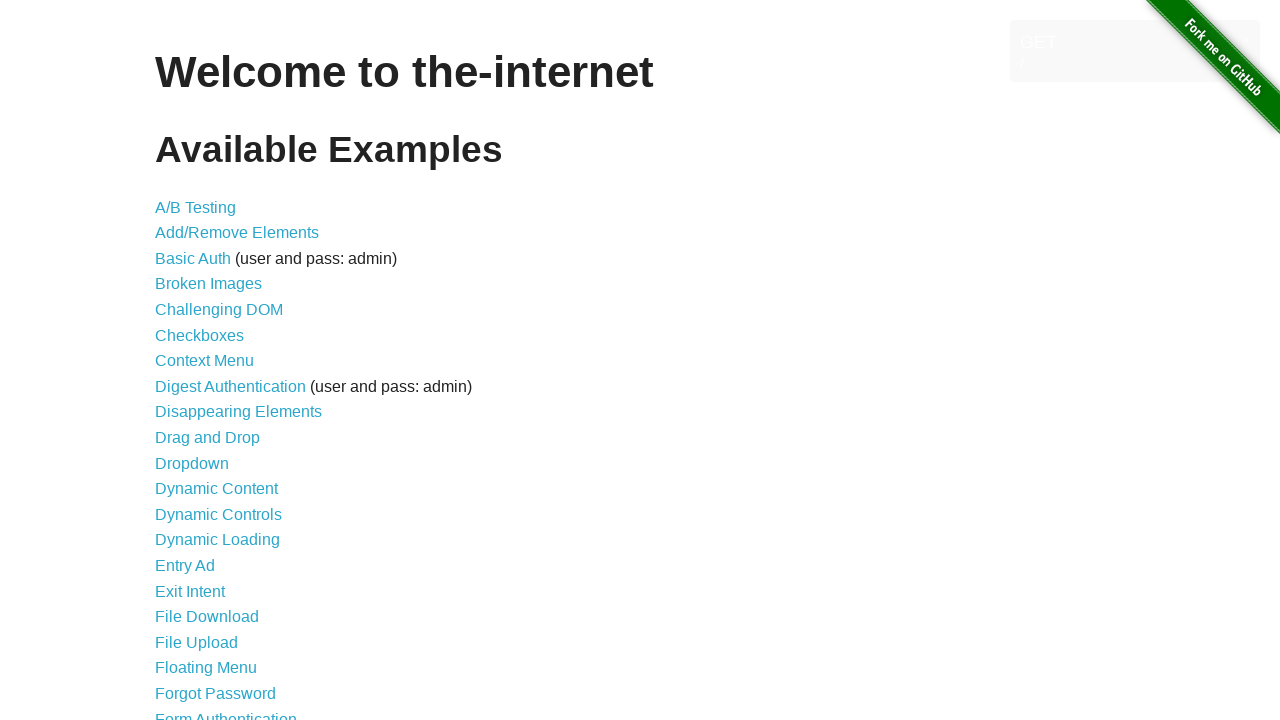

Growl notification message appeared on page
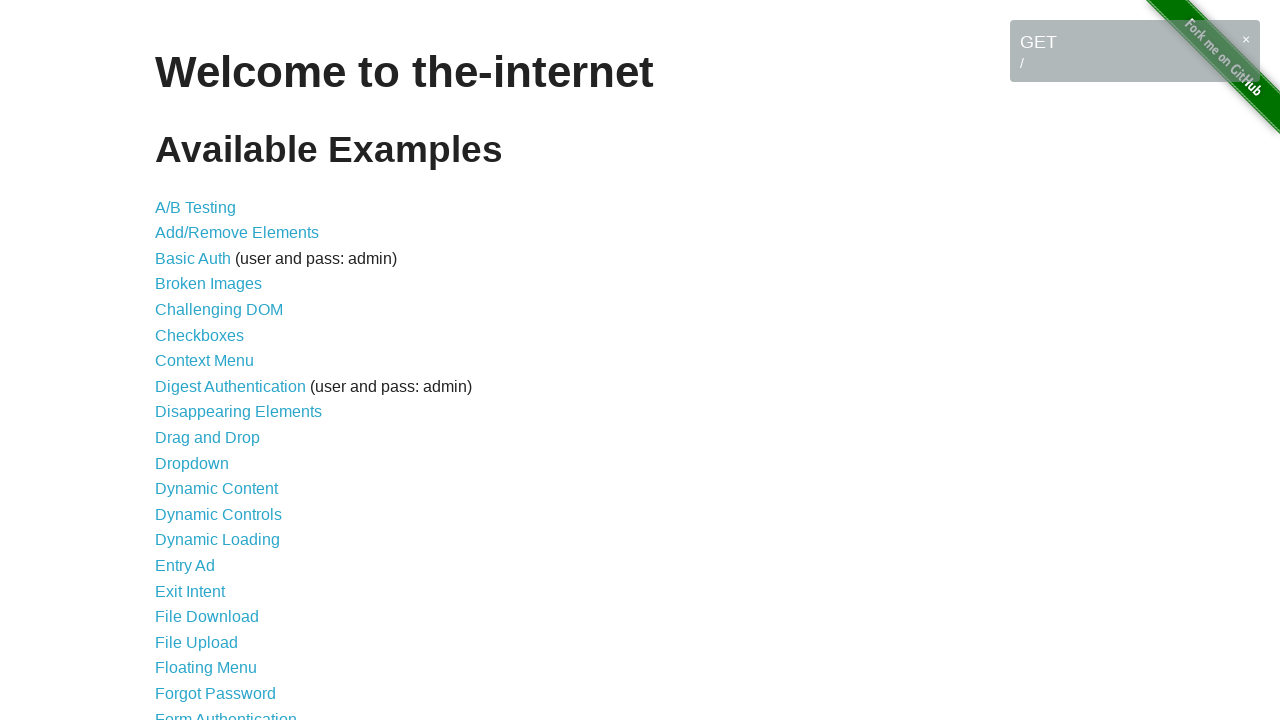

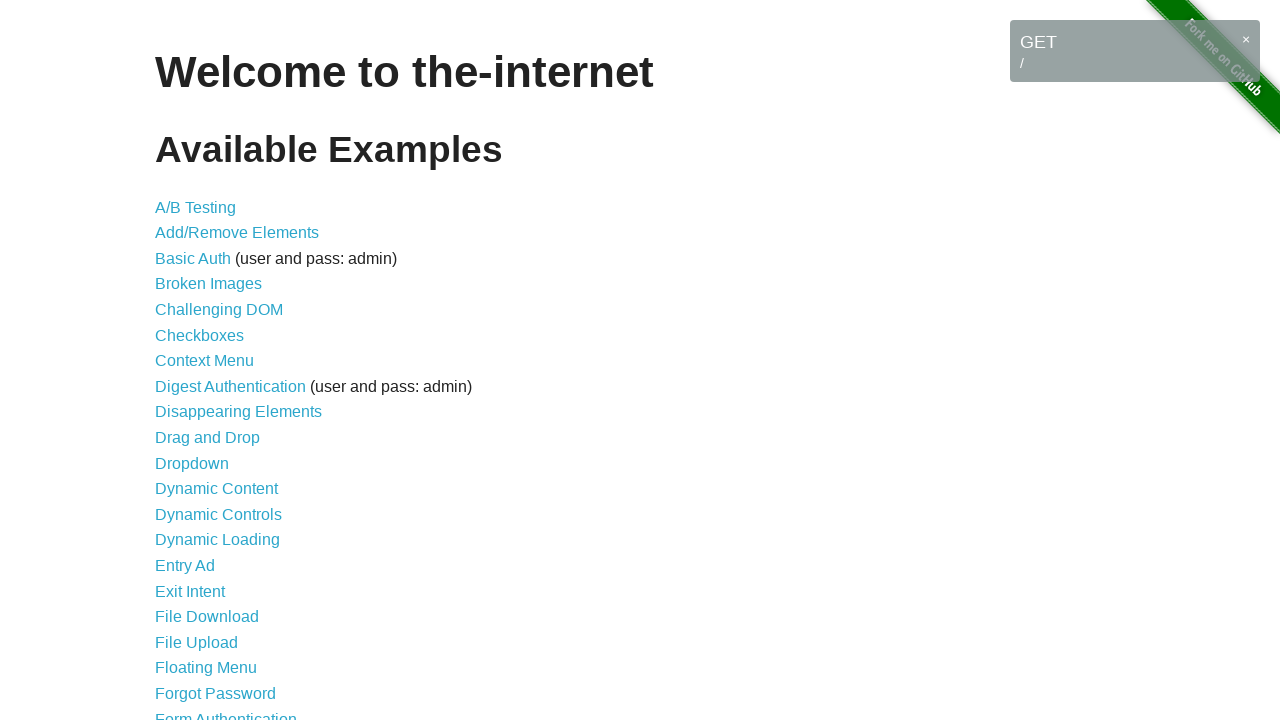